Navigates to the OrangeHRM demo site and waits for the page to load, verifying the page is accessible.

Starting URL: https://opensource-demo.orangehrmlive.com/

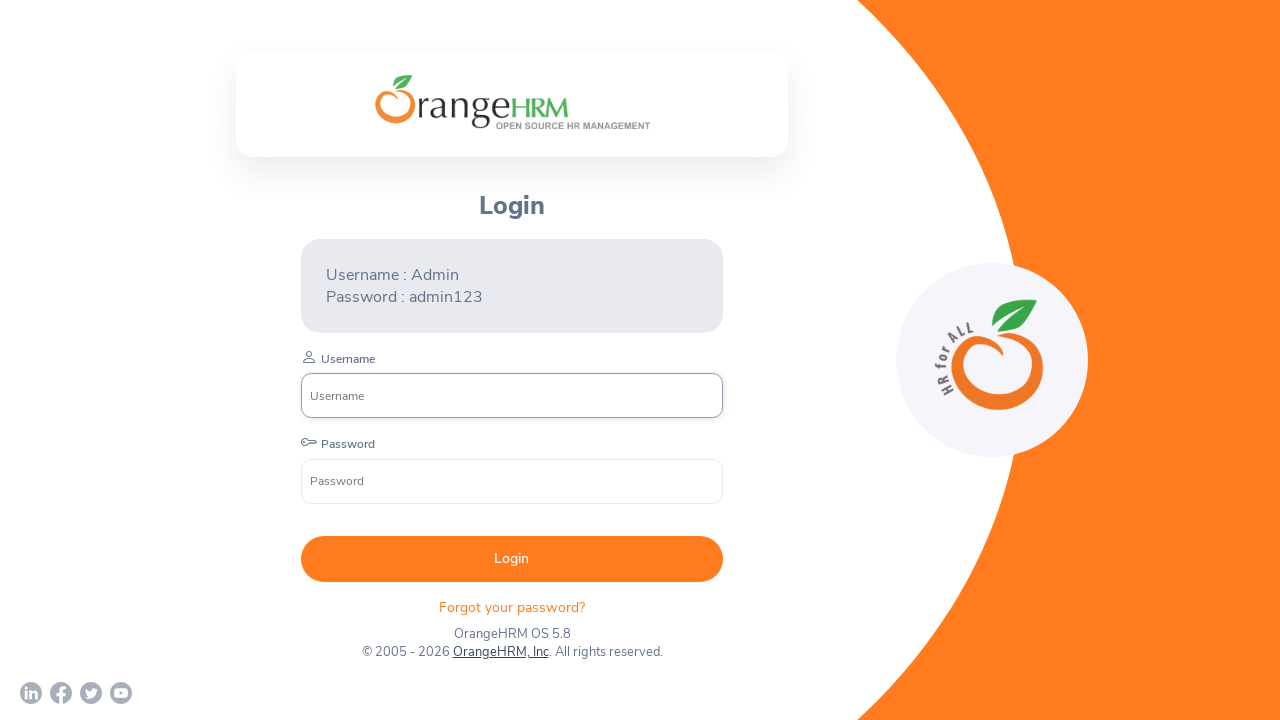

Navigated to OrangeHRM demo site
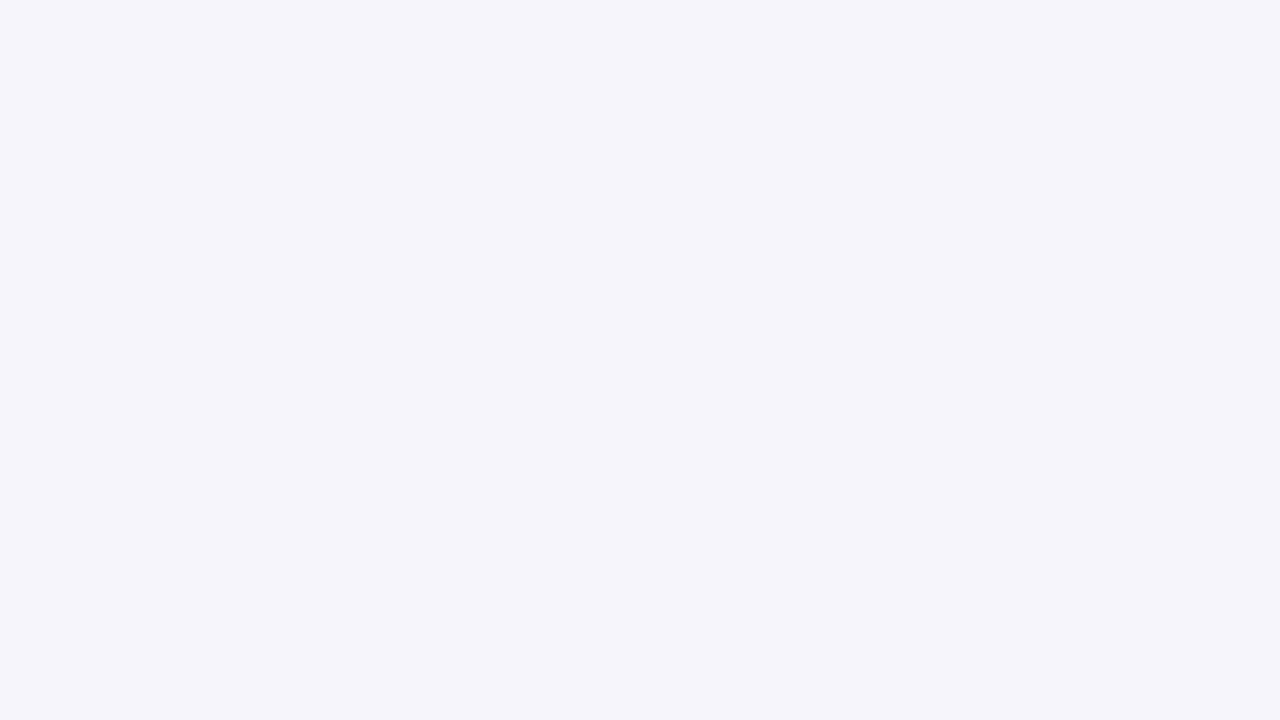

Page DOM content loaded
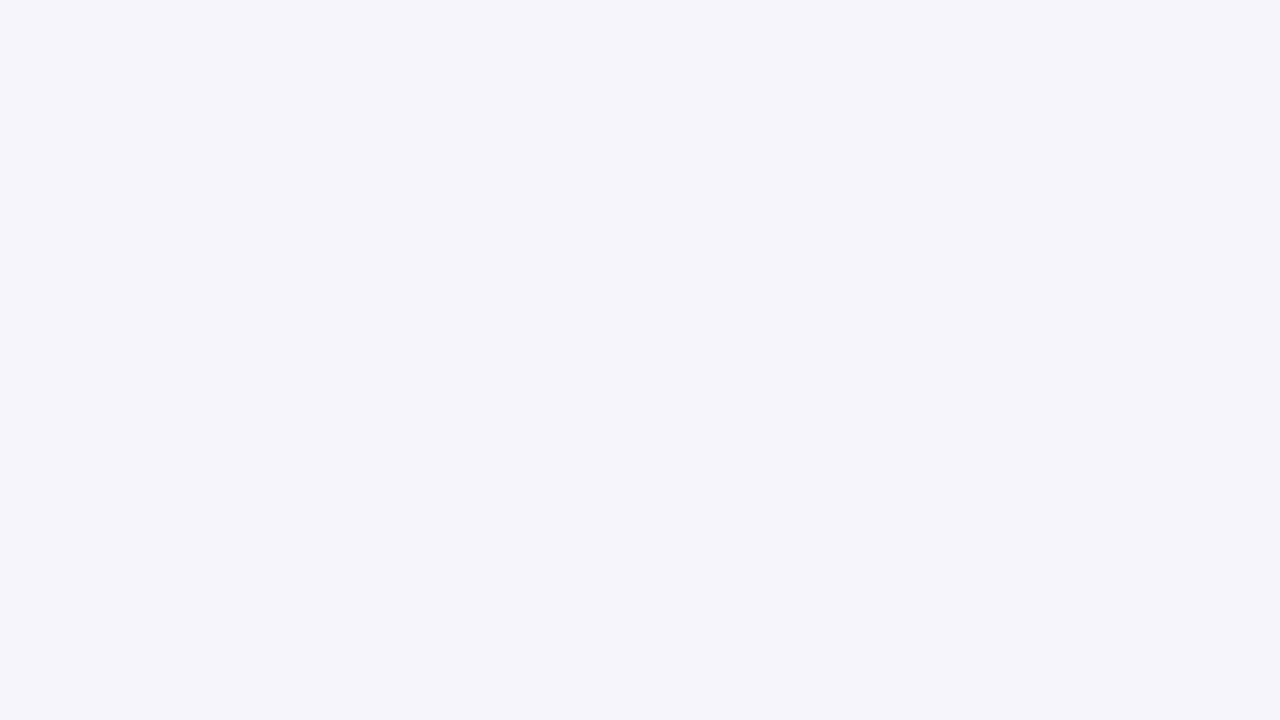

Company branding logo appeared, page is accessible
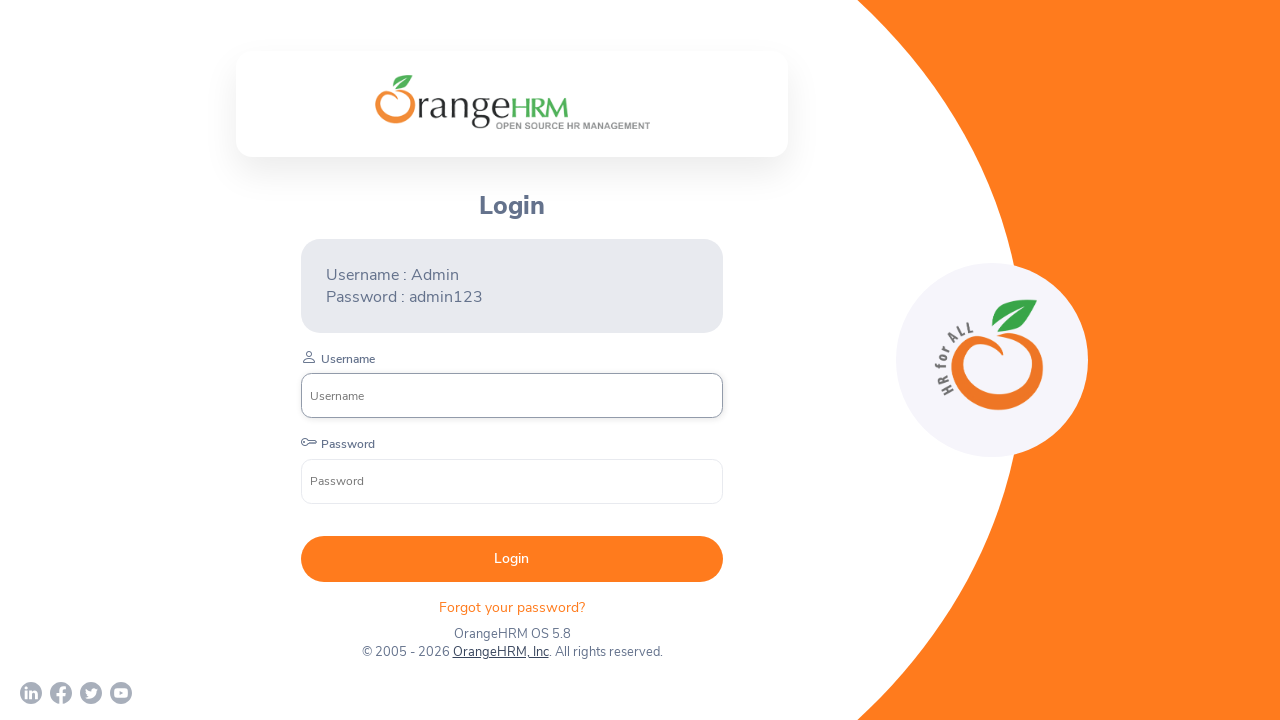

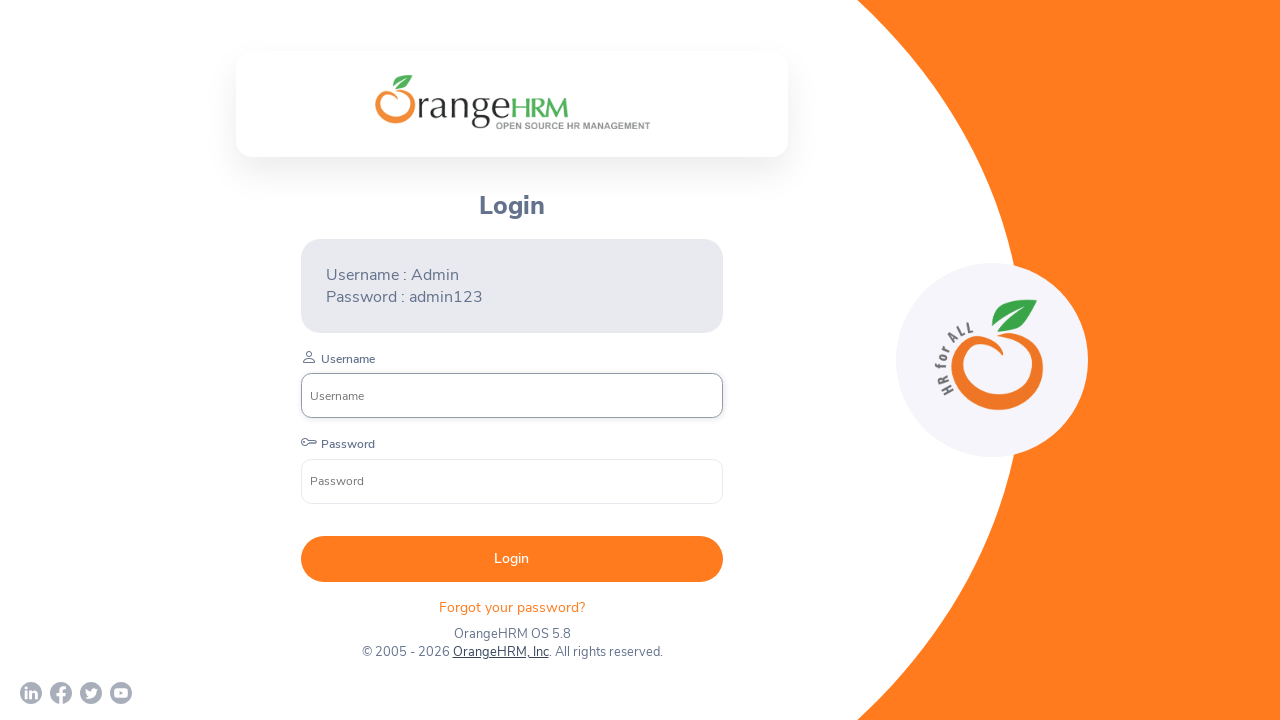